Navigates to taruo.net/e/ and waits for the page to fully load

Starting URL: http://taruo.net/e/

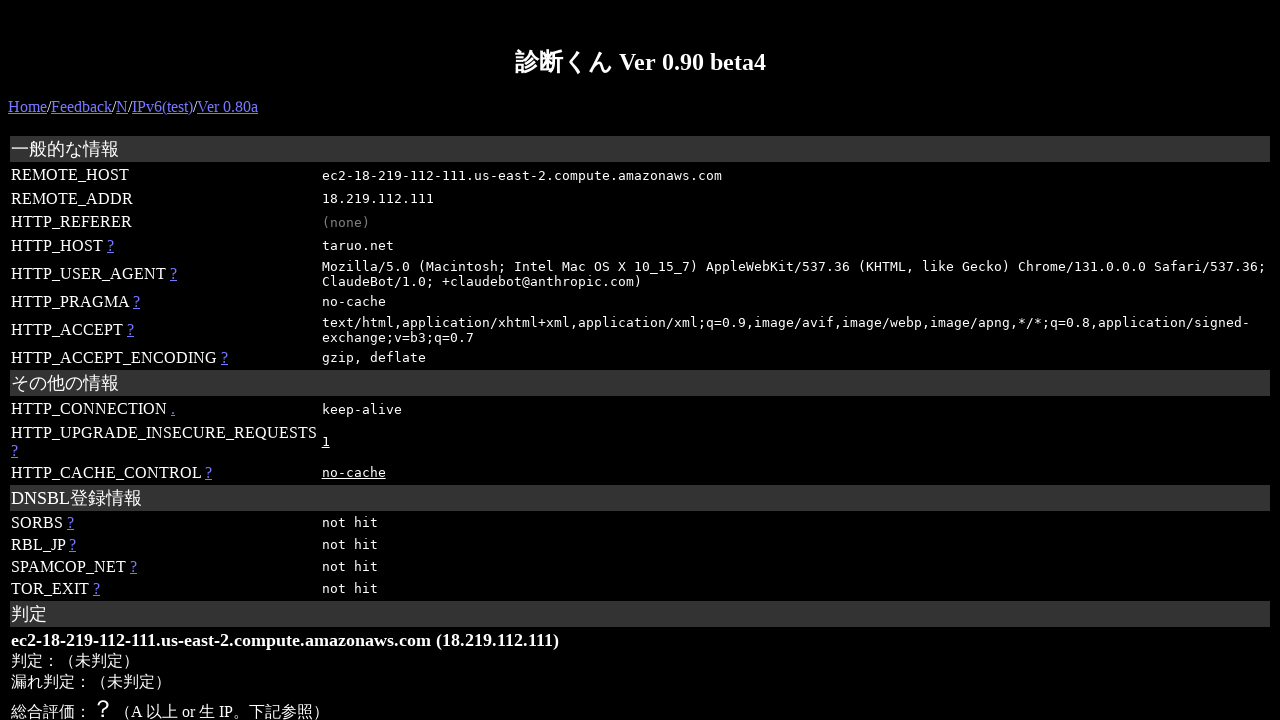

Navigated to http://taruo.net/e/
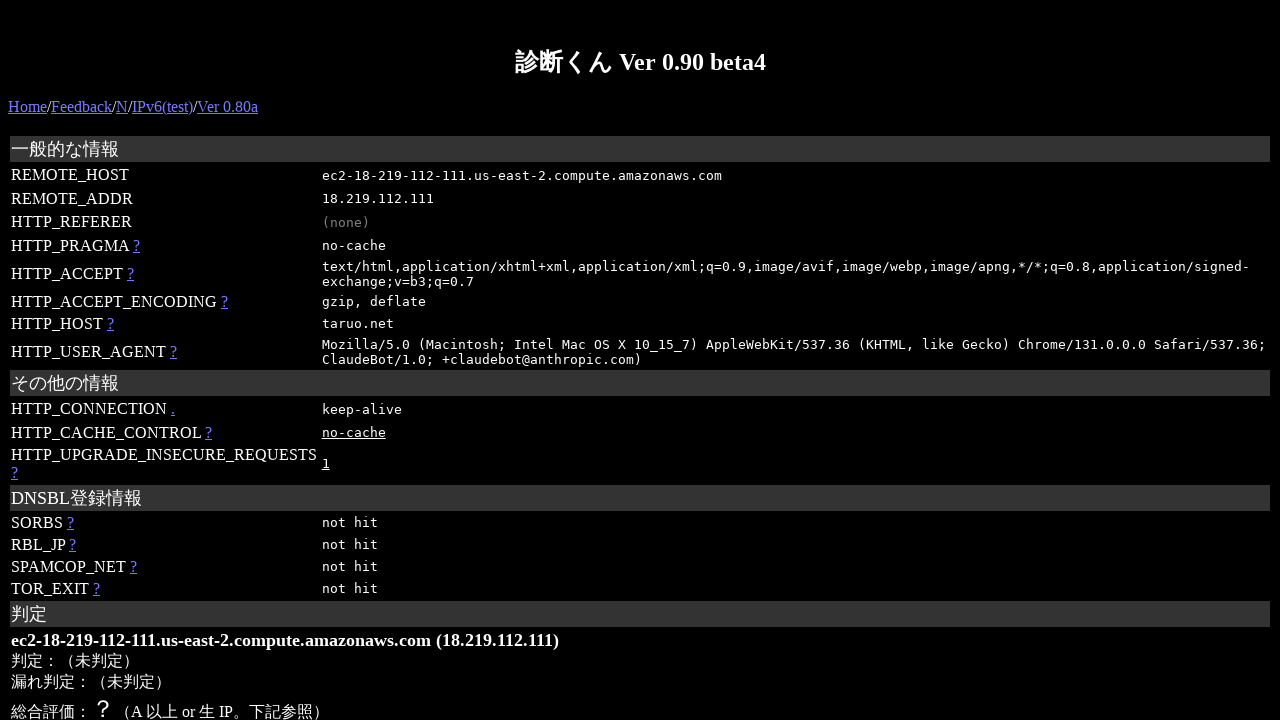

Page DOM content fully loaded
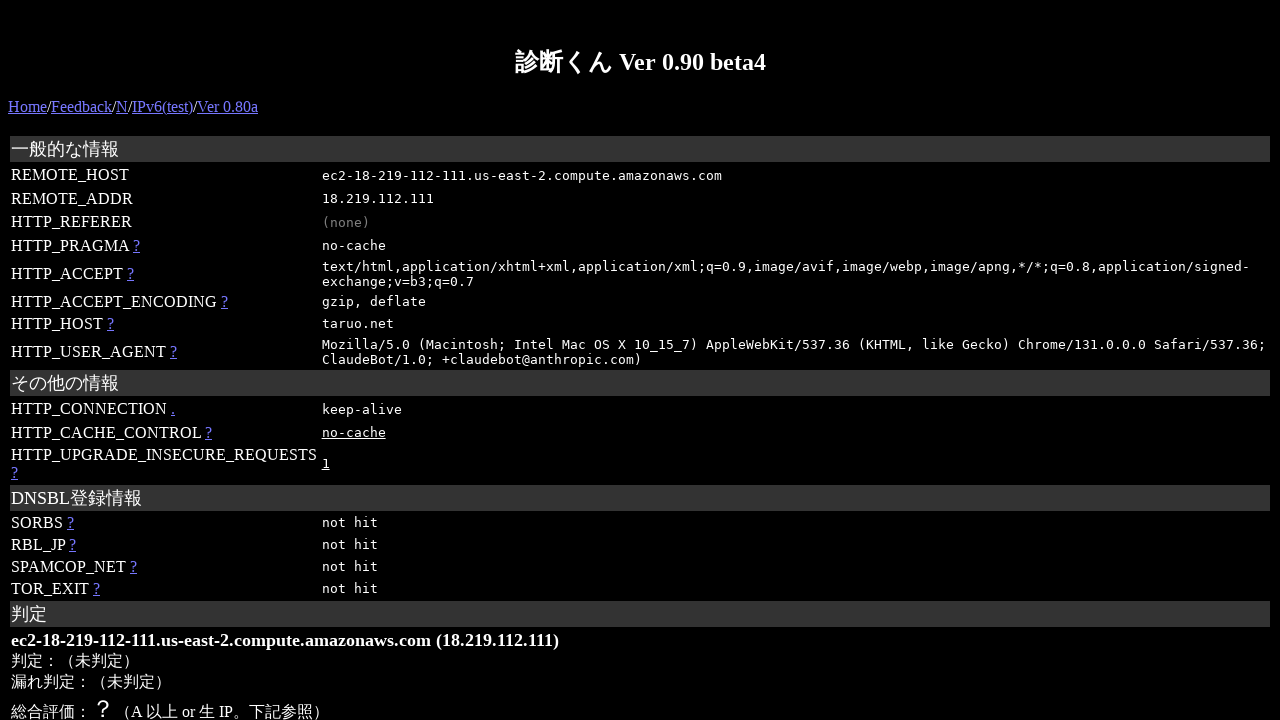

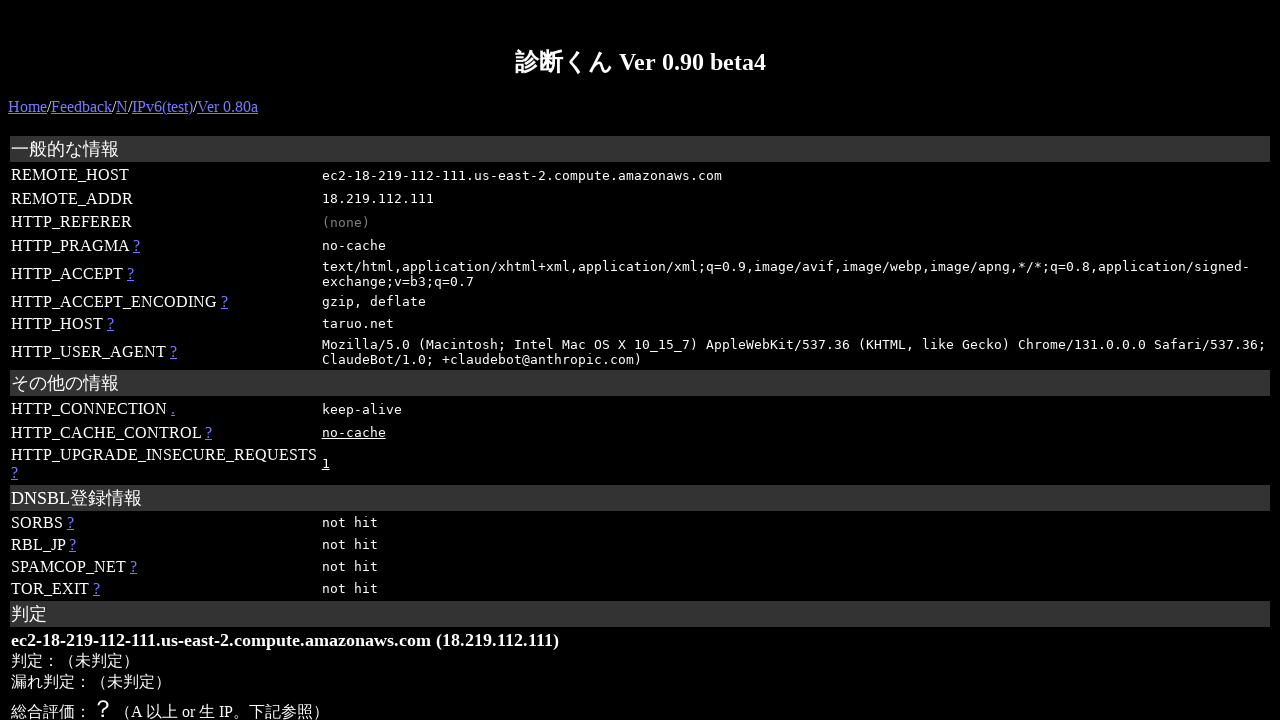